Tests JavaScript alert functionality by clicking alert button, verifying alert text, accepting it and checking the result message

Starting URL: https://the-internet.herokuapp.com/javascript_alerts

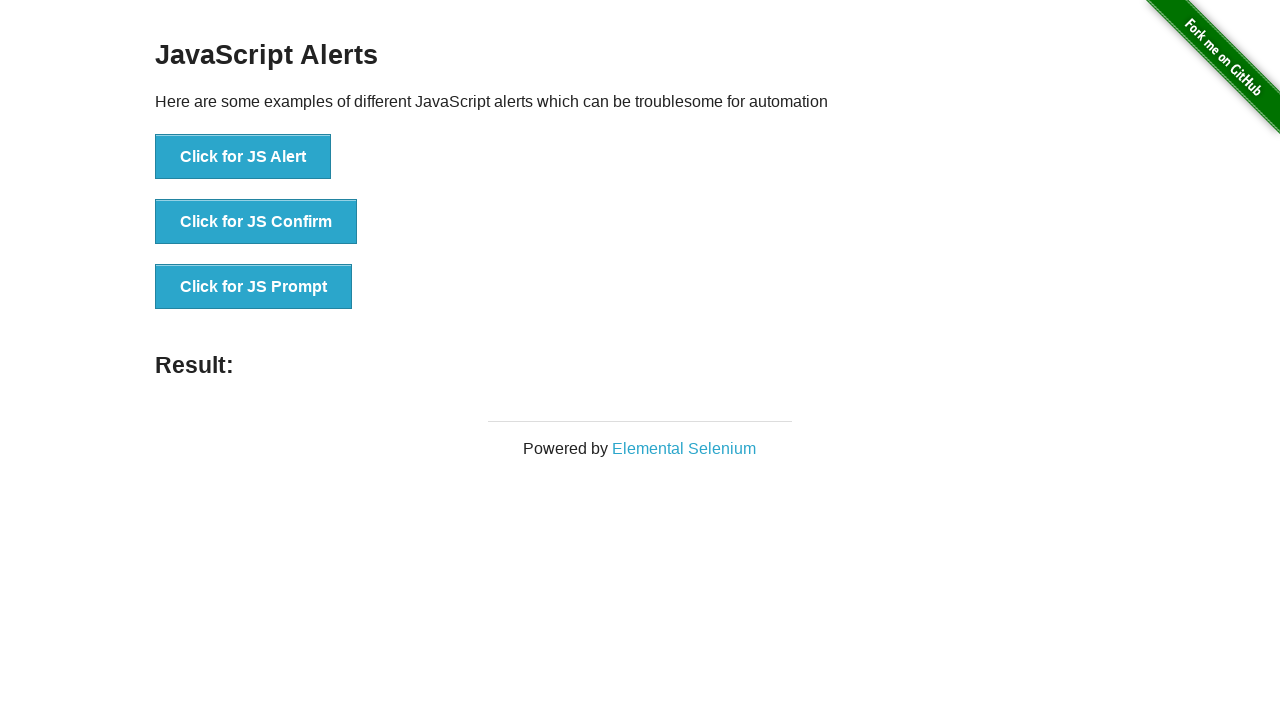

Clicked the JS Alert button at (243, 157) on xpath=//button[contains(@onclick,'jsAlert()')]
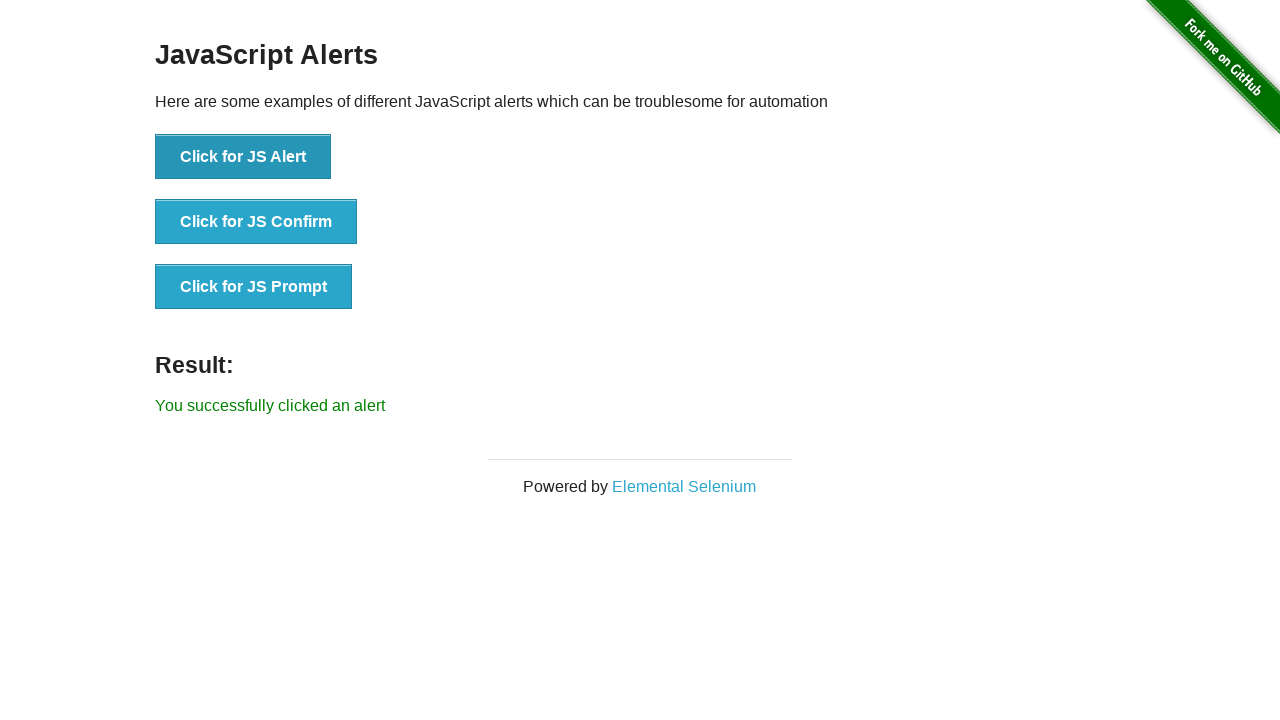

Set up dialog handler to accept alerts
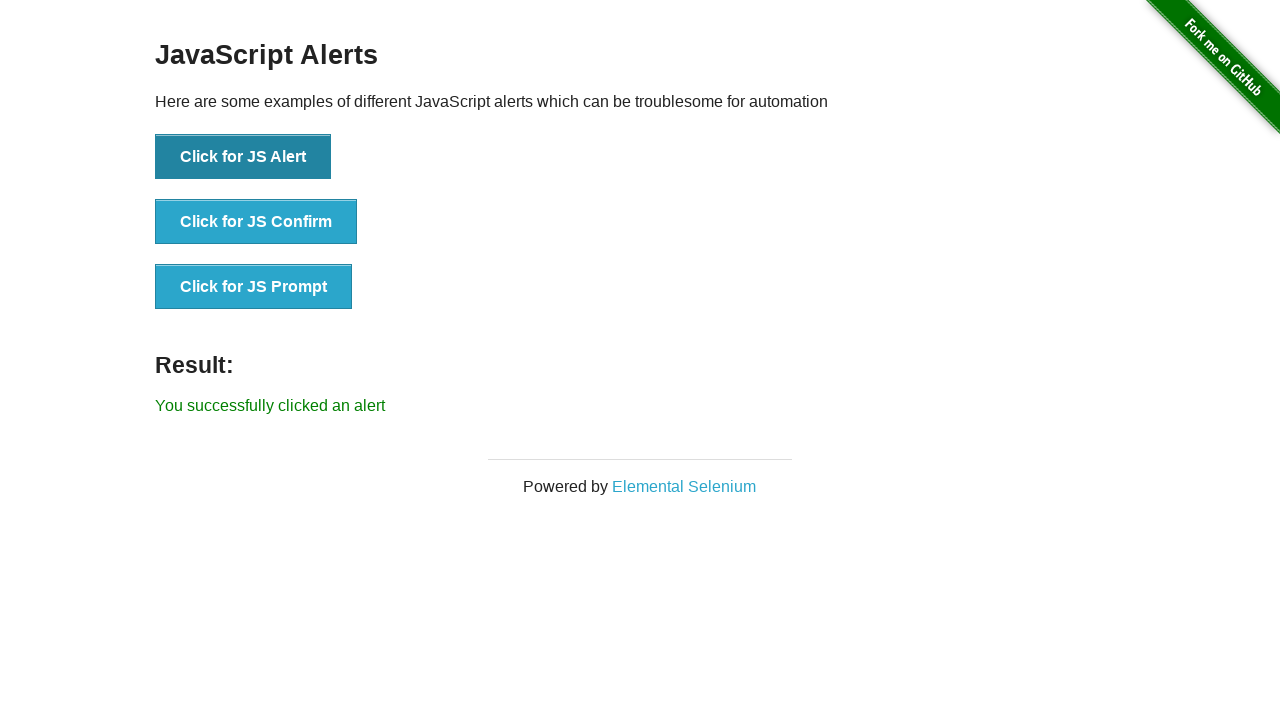

Clicked the JS Alert button again to trigger alert at (243, 157) on xpath=//button[contains(@onclick,'jsAlert()')]
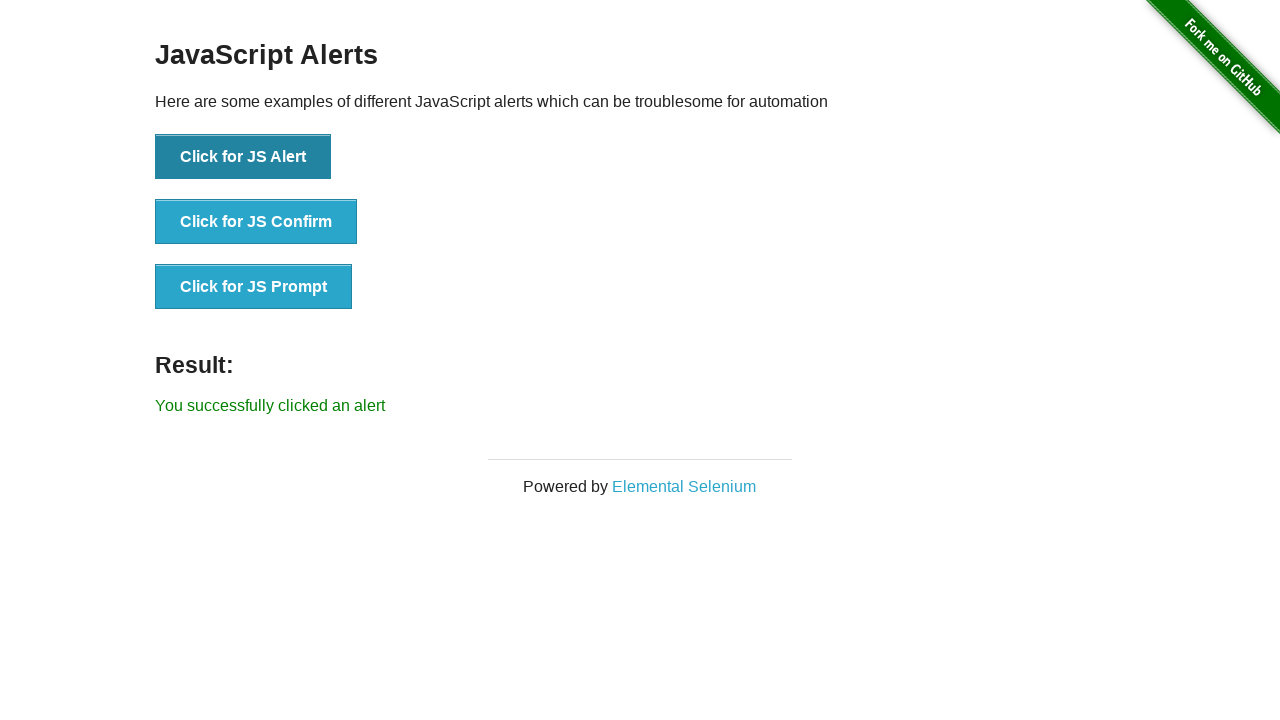

Verified result message is displayed
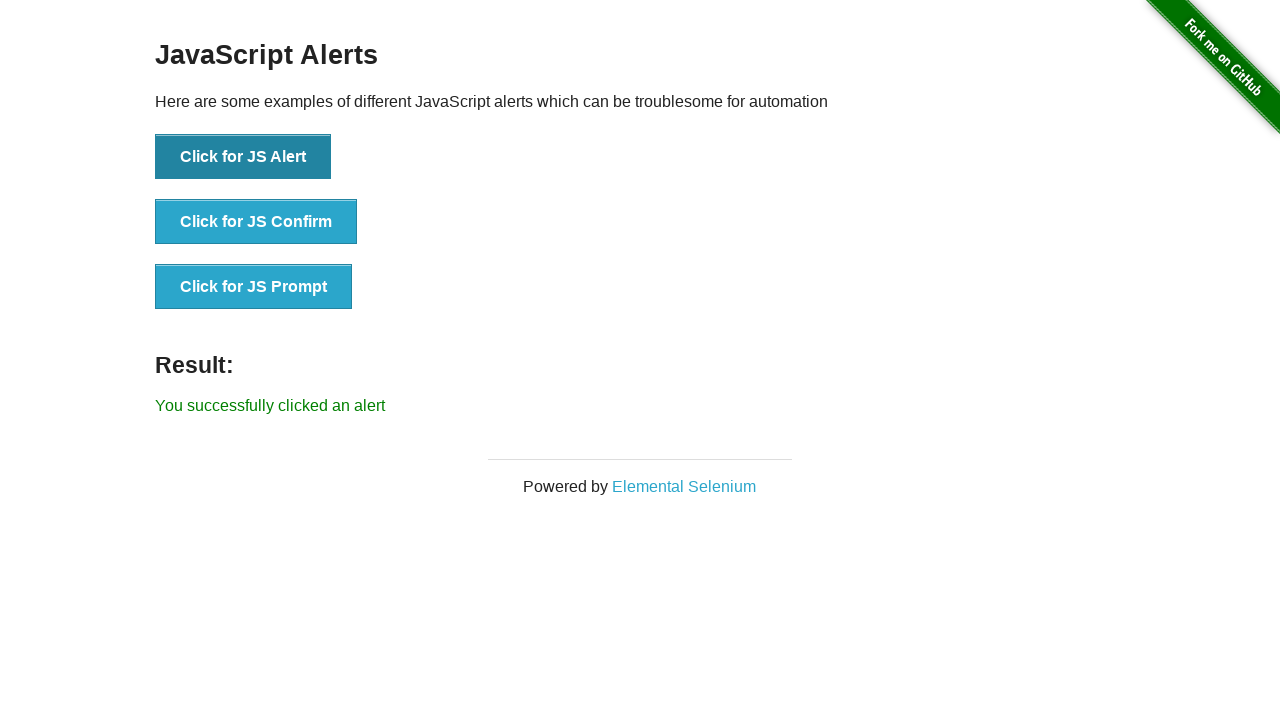

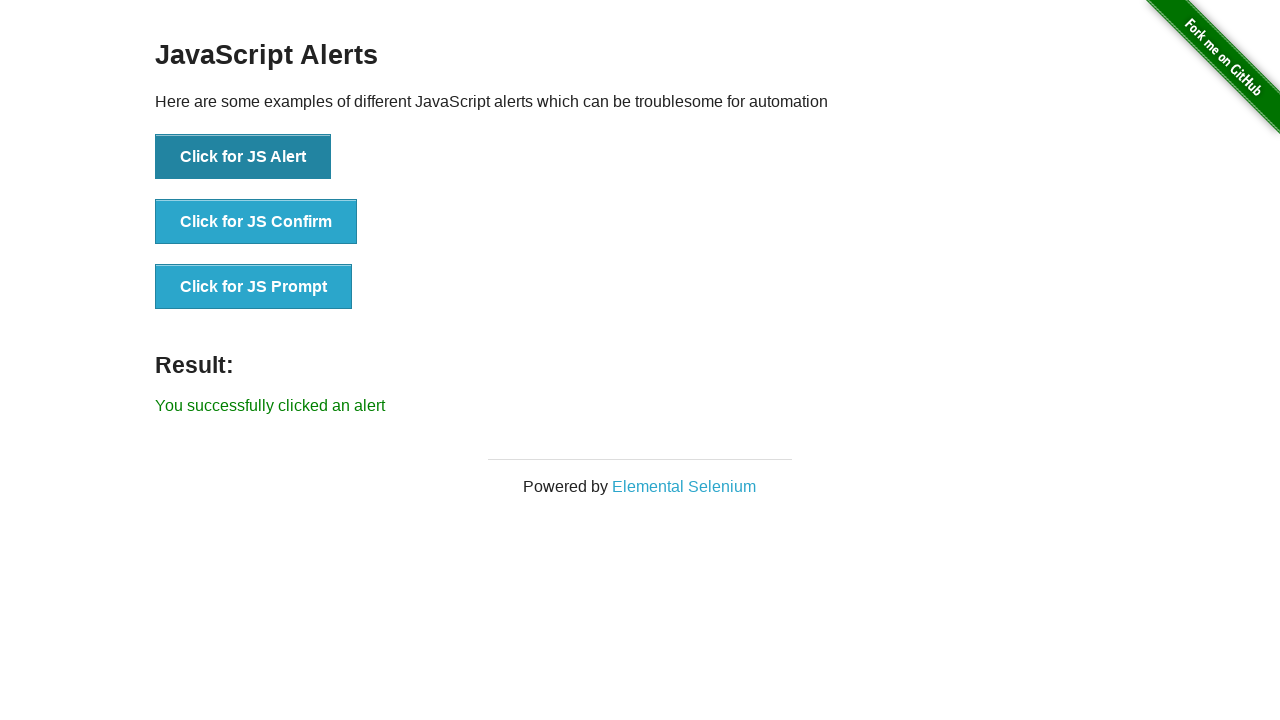